Tests dynamic element addition and removal functionality by clicking Add Element button to create a Delete button, then clicking Delete to remove it

Starting URL: https://practice.cydeo.com/add_remove_elements/

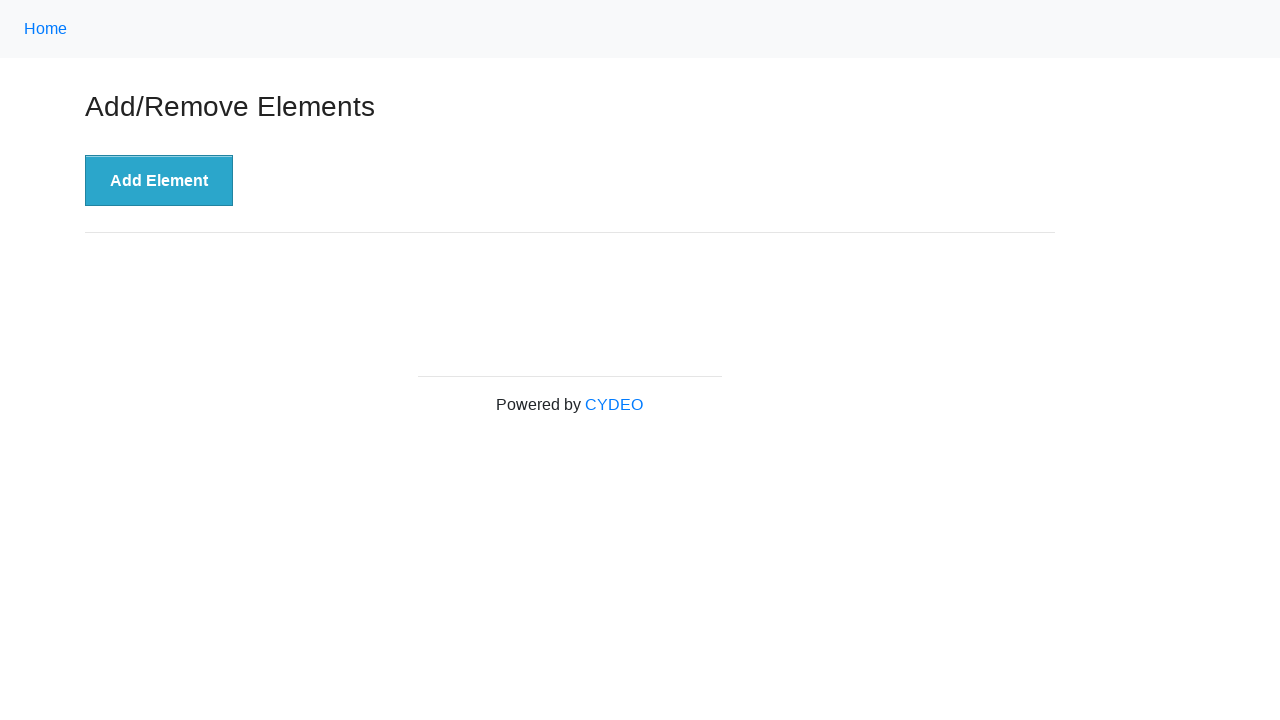

Clicked 'Add Element' button to create a Delete button at (159, 181) on xpath=//button[.='Add Element']
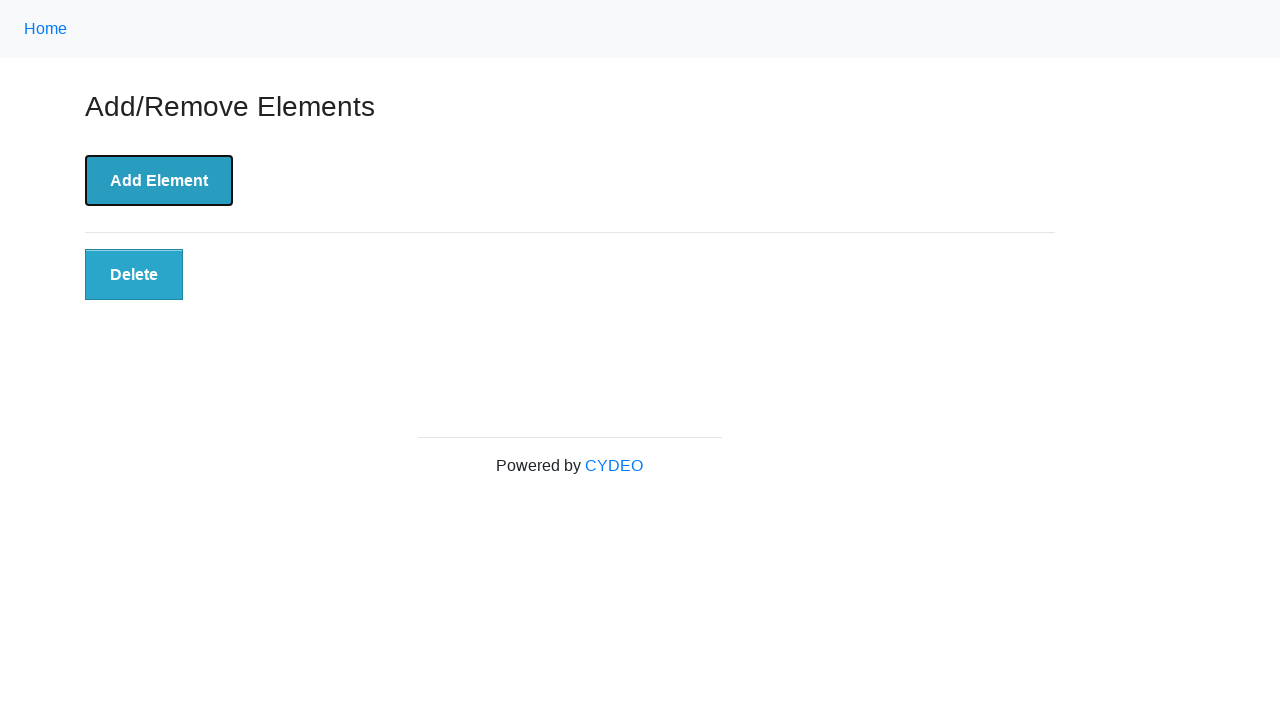

Located the Delete button element
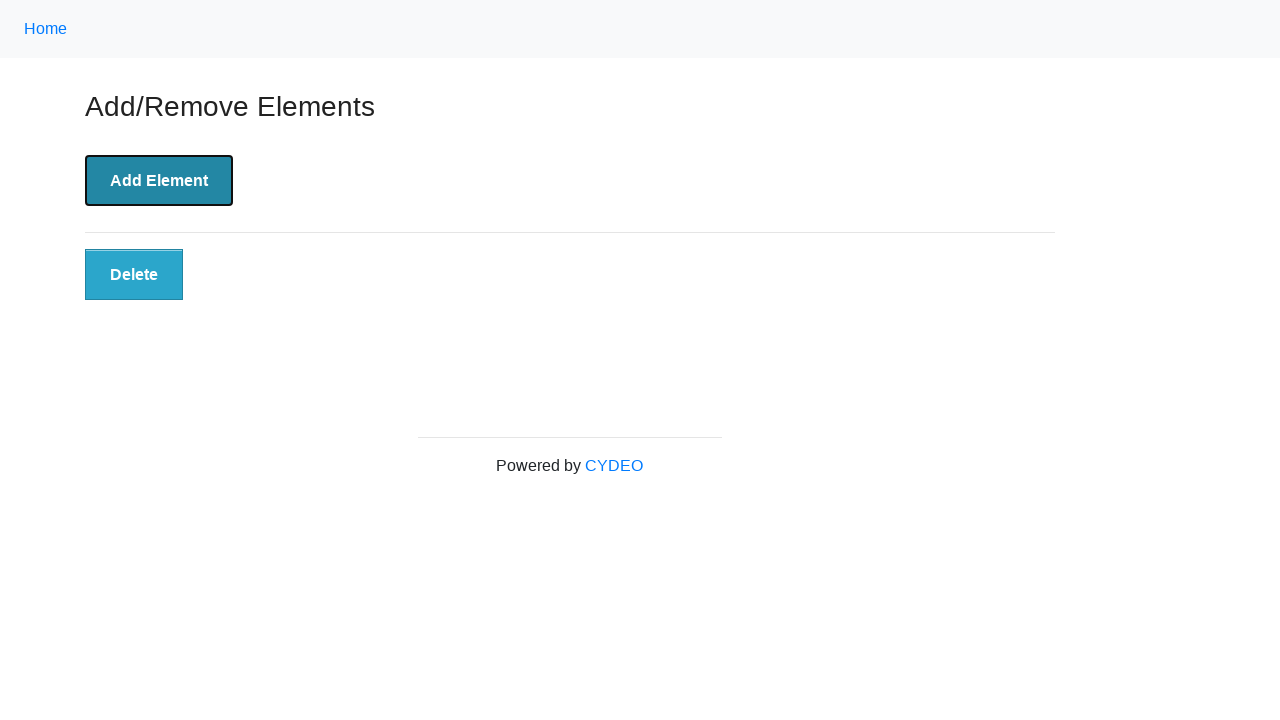

Verified Delete button is visible on the page
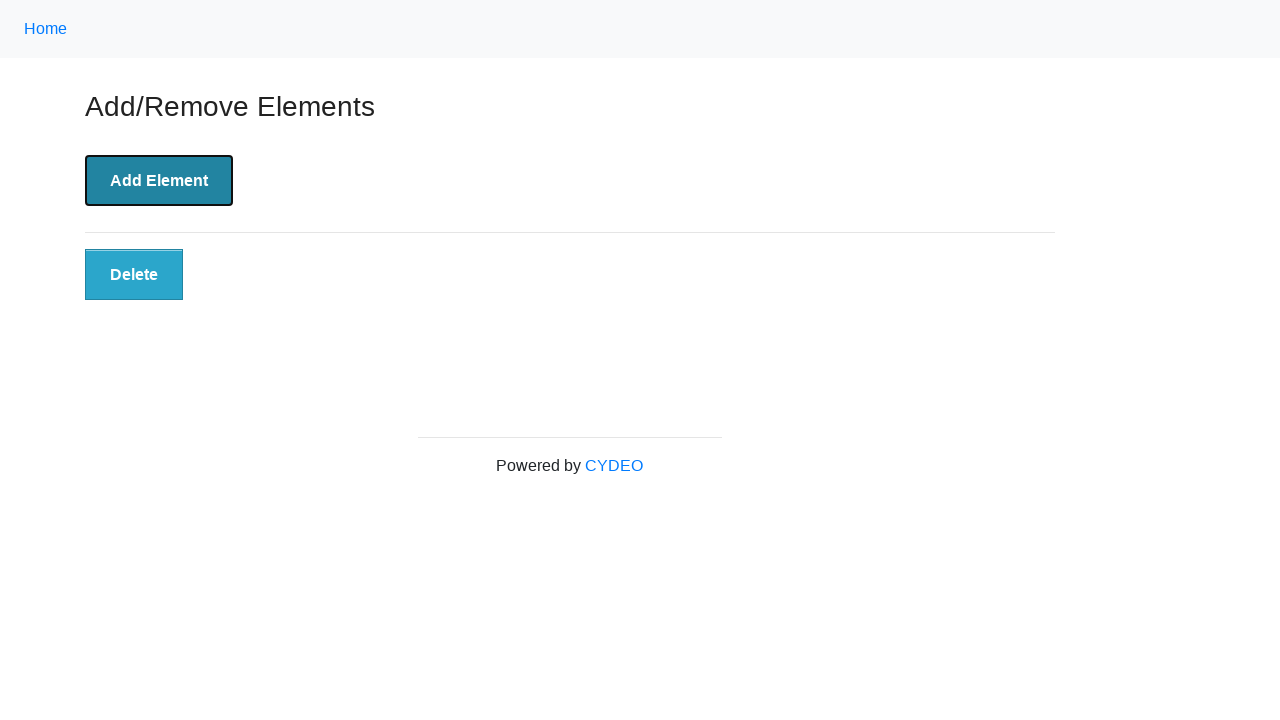

Clicked the Delete button to remove it at (134, 275) on xpath=//button[@class='added-manually']
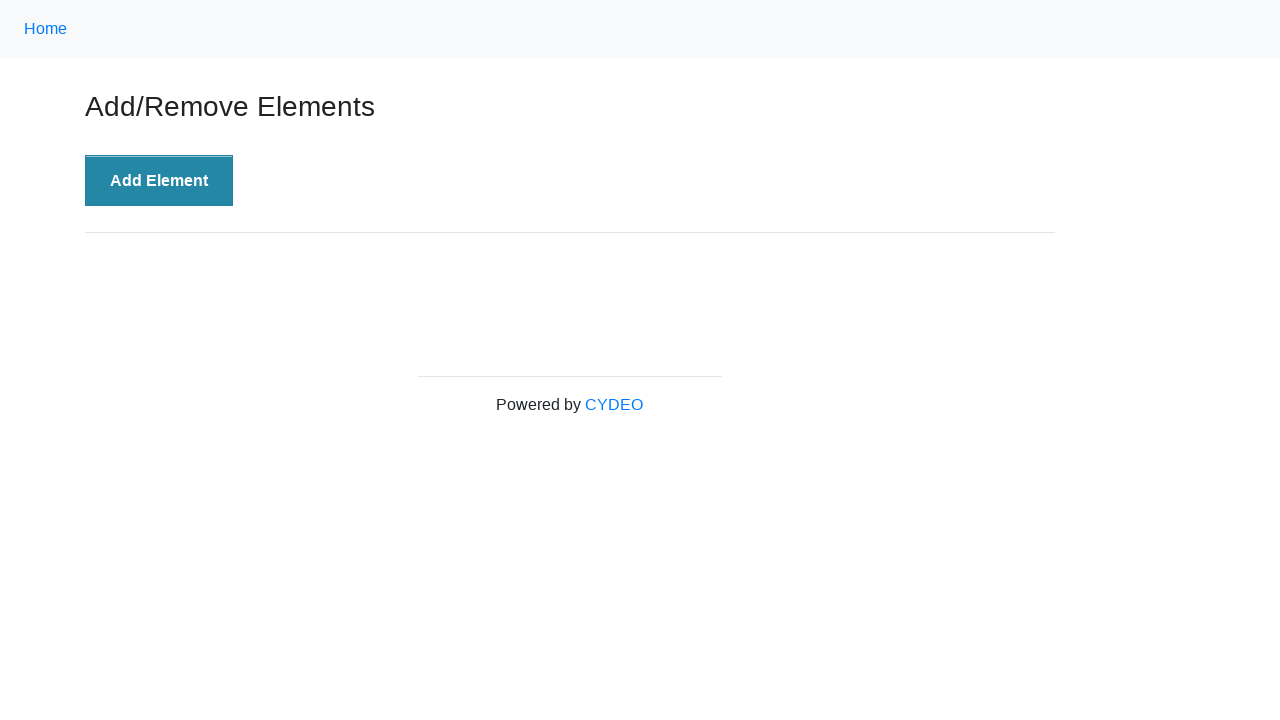

Verified Delete button is no longer present on the page
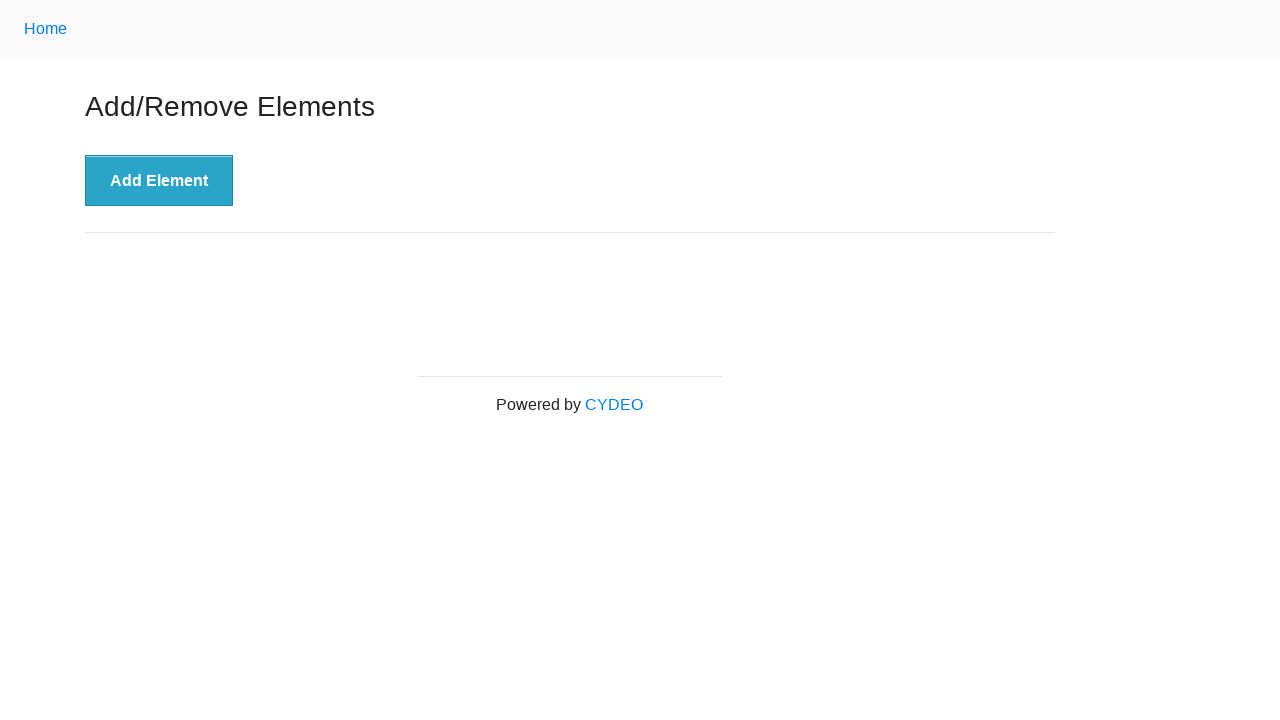

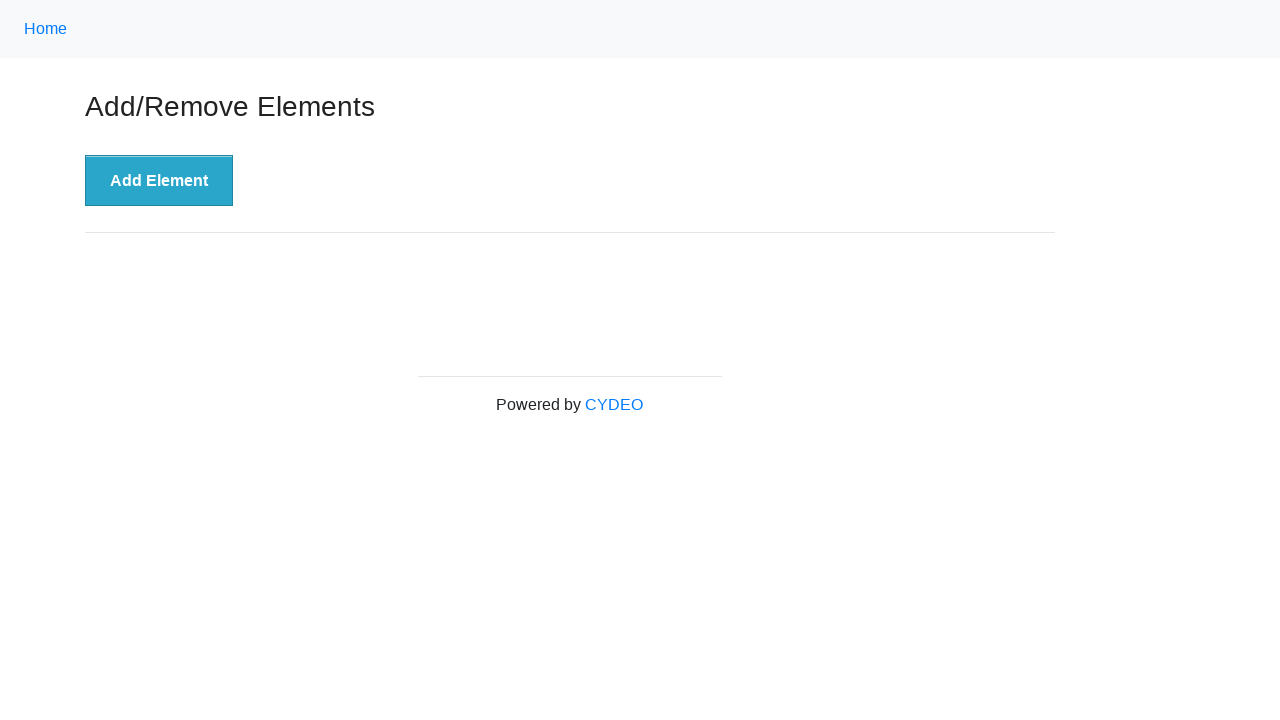